Tests finding and clicking a link by its computed text value, then fills out a personal information form with first name, last name, city, and country fields and submits it.

Starting URL: http://suninjuly.github.io/find_link_text

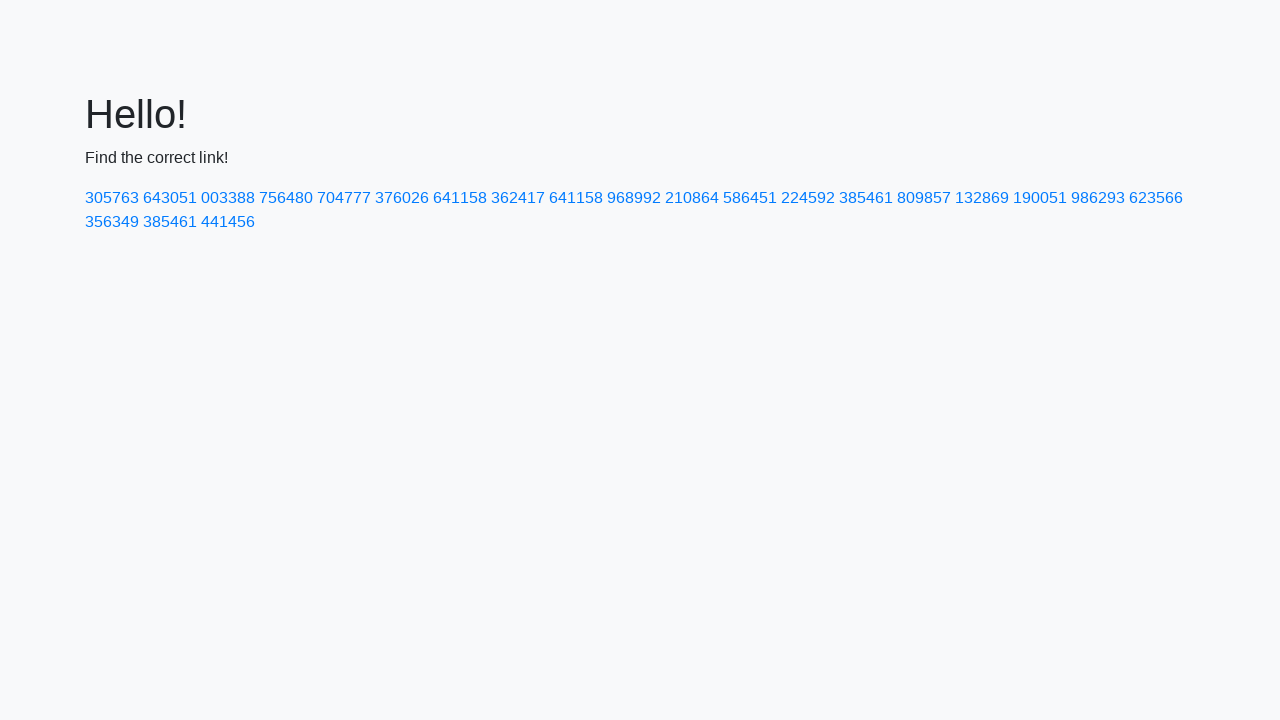

Clicked link with calculated text value '224592' at (808, 198) on a:text-is('224592')
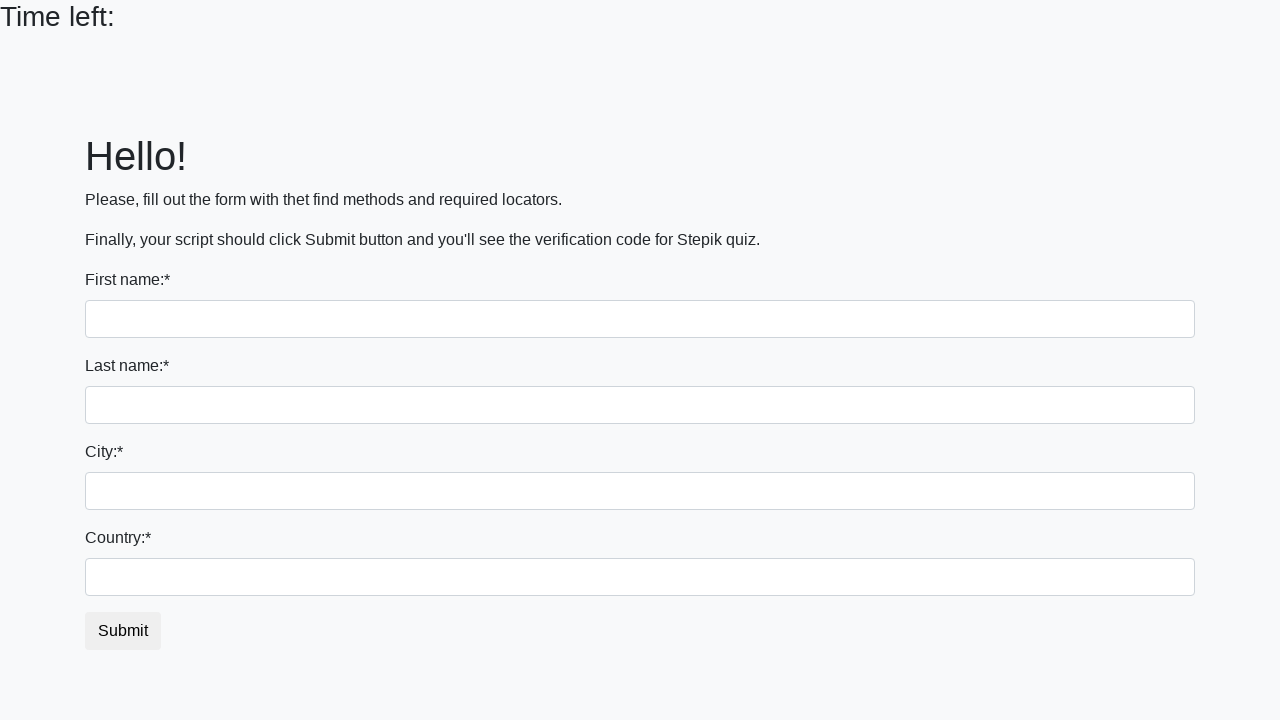

Filled first name field with 'Ivan' on input
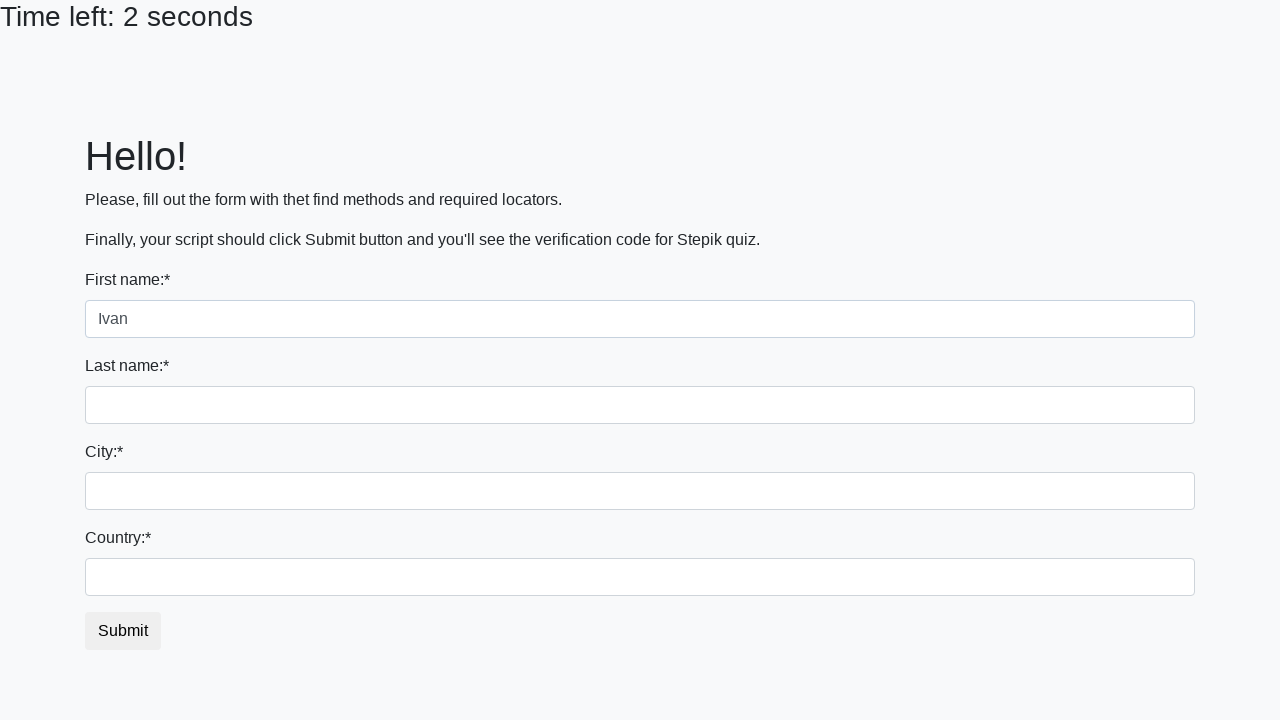

Filled last name field with 'Petrov' on input[name='last_name']
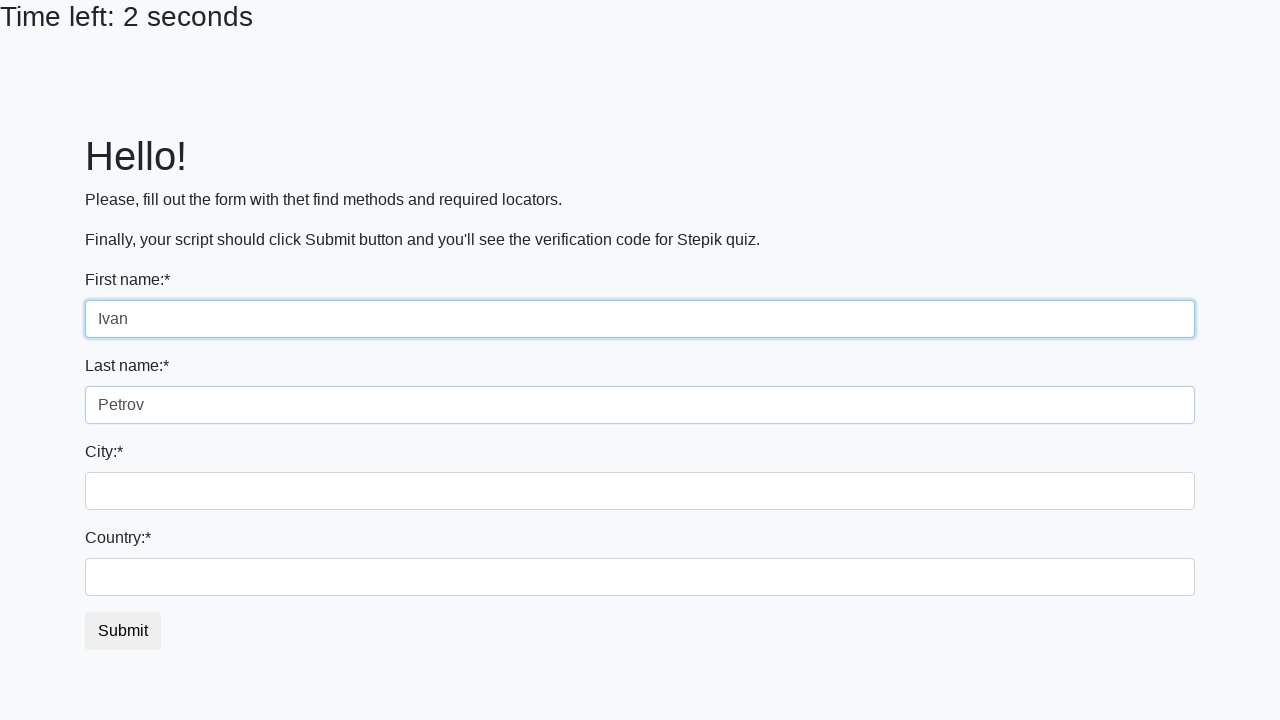

Filled city field with 'Smolensk' on .form-control.city
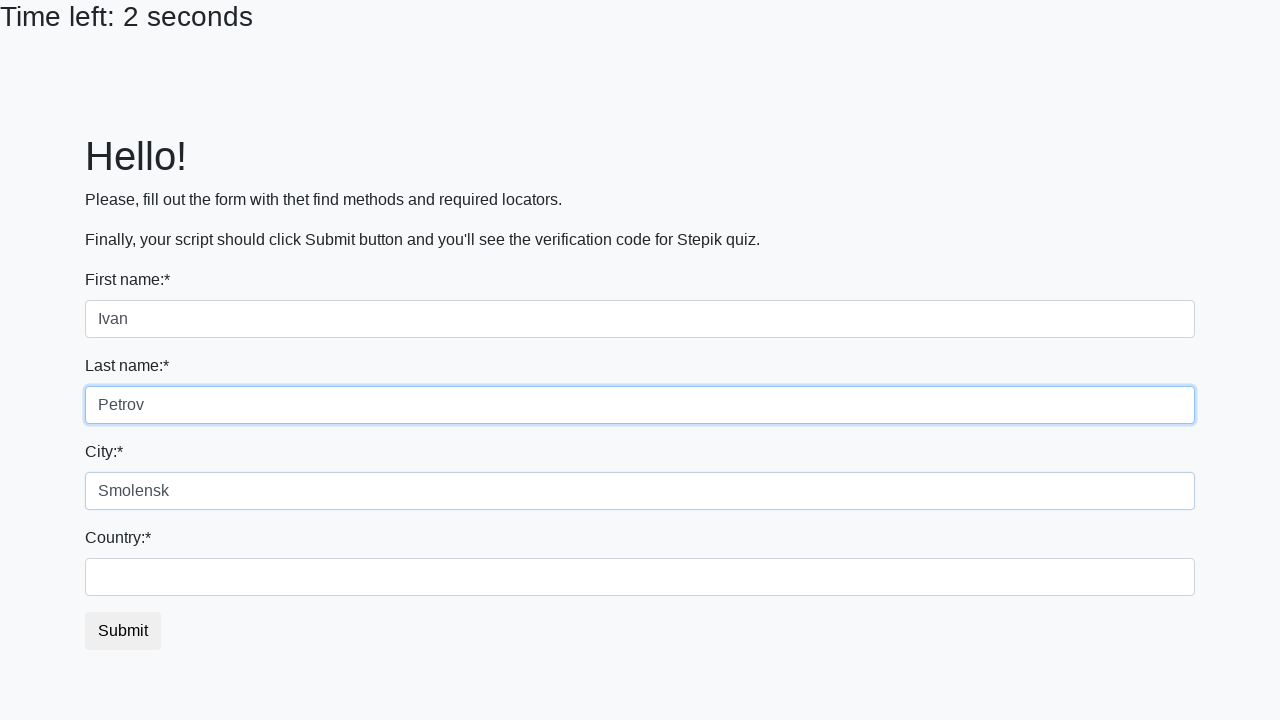

Filled country field with 'Russia' on #country
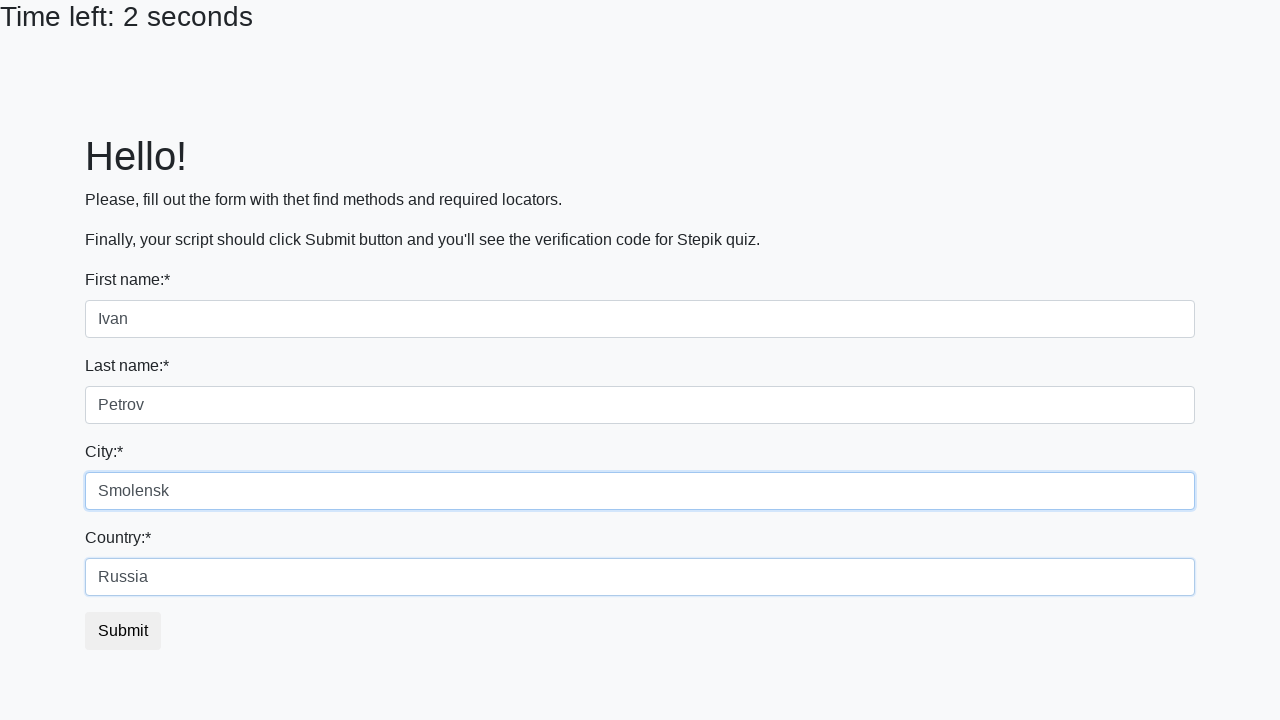

Clicked submit button to submit the form at (123, 631) on button.btn
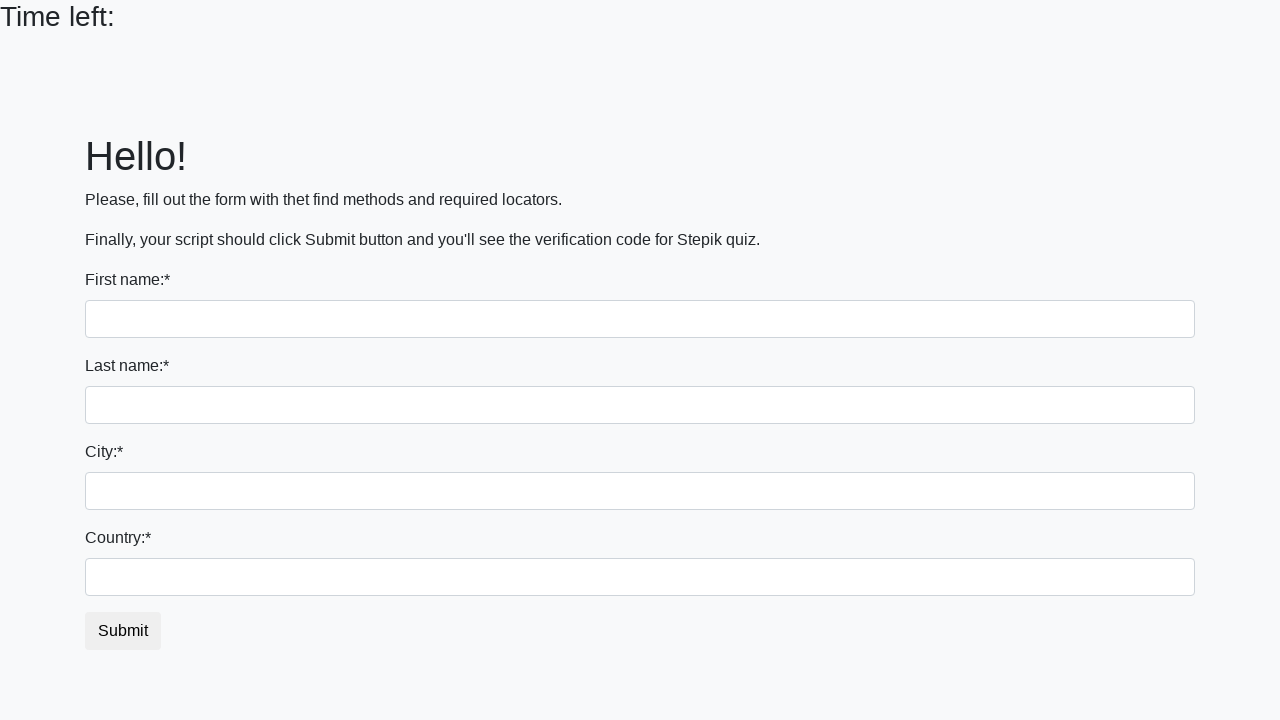

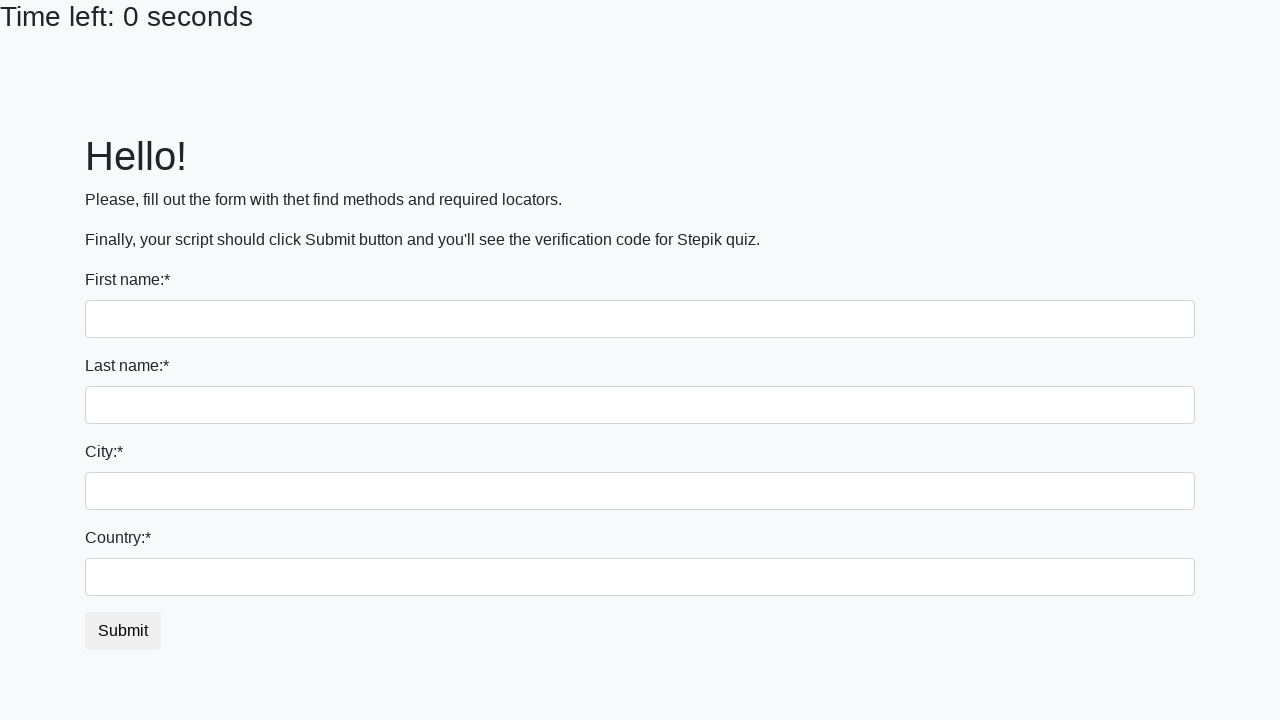